Tests dynamic controls page by clicking the Remove button and waiting for the Add button to appear

Starting URL: http://the-internet.herokuapp.com/dynamic_controls

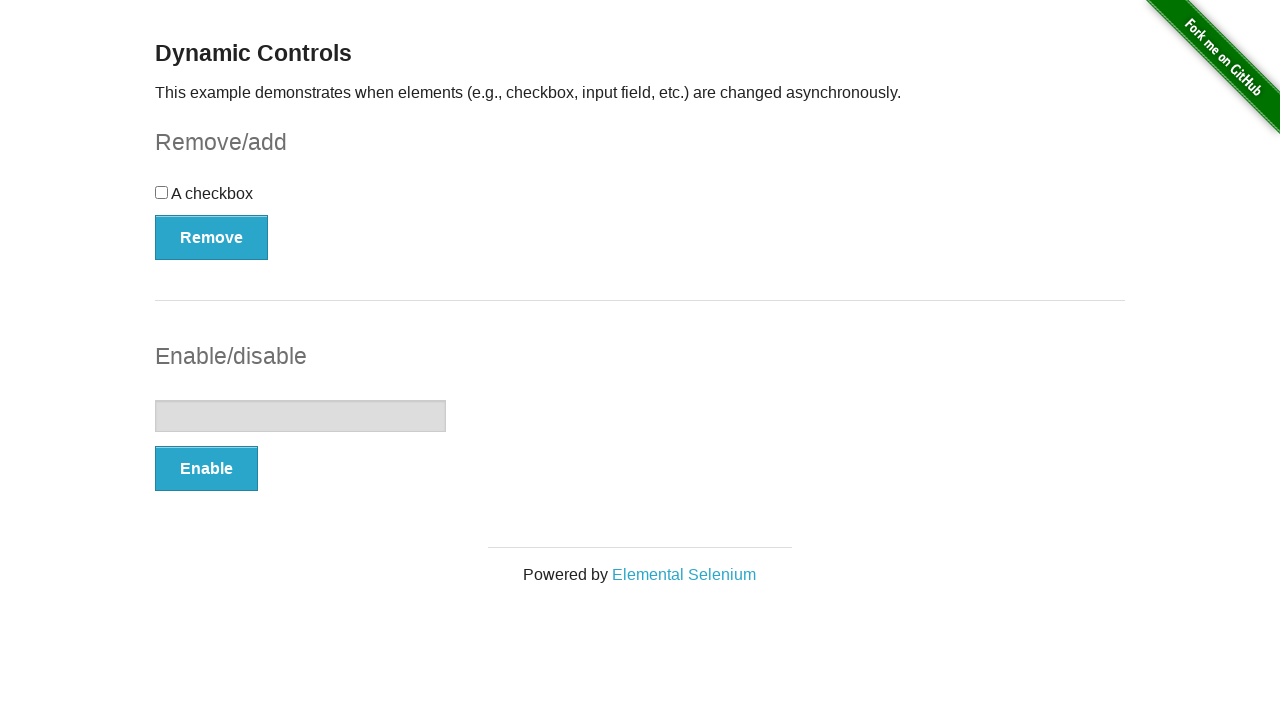

Clicked the Remove button on dynamic controls page at (212, 237) on xpath=//*[.='Remove']
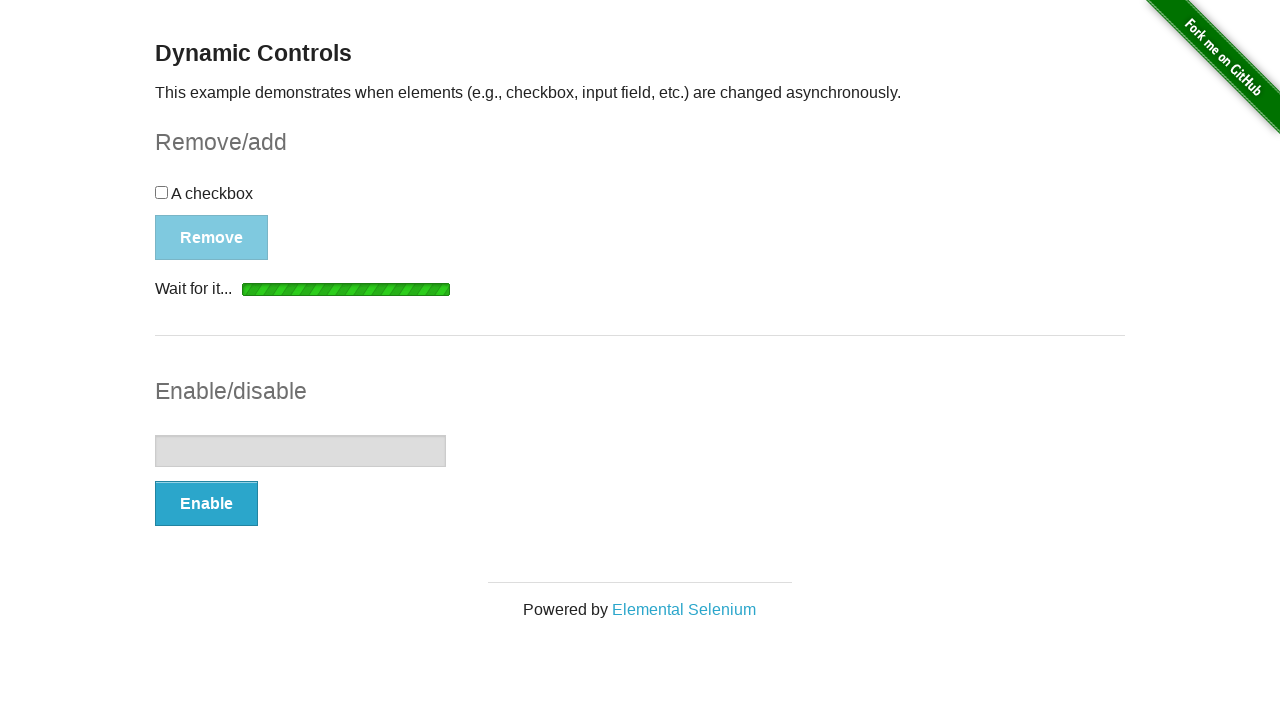

Waited for Add button to appear after removing element
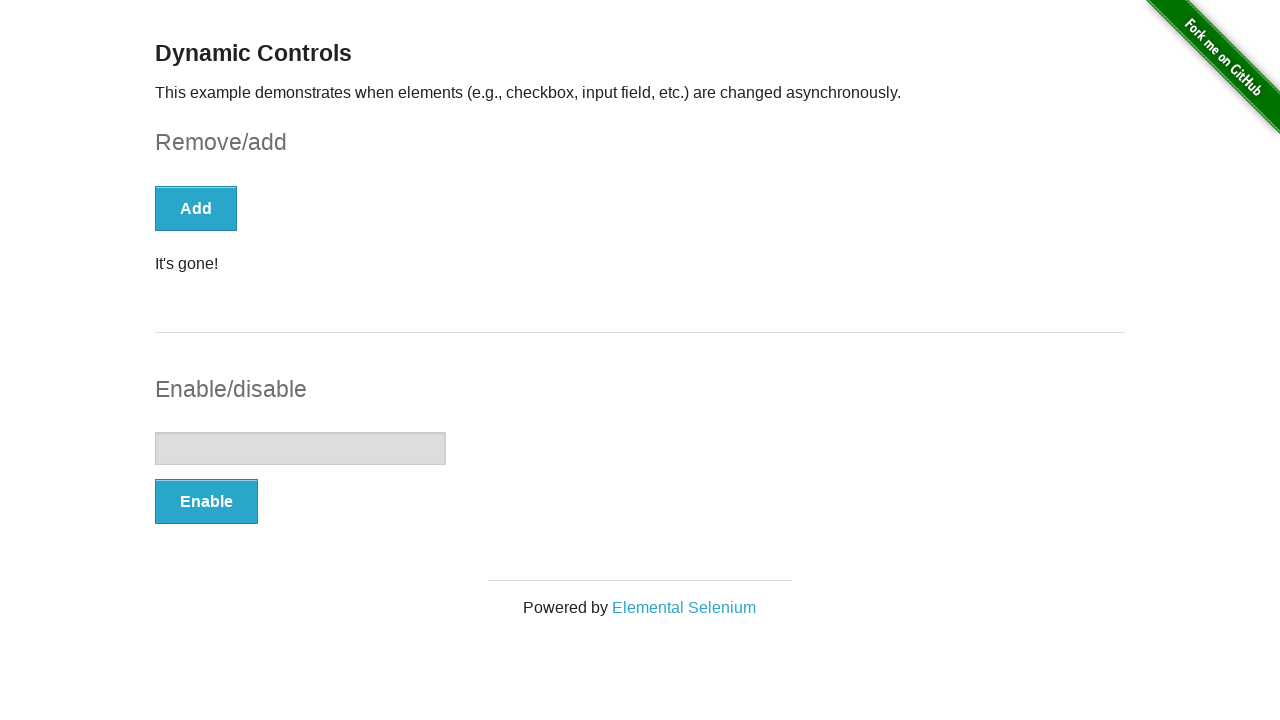

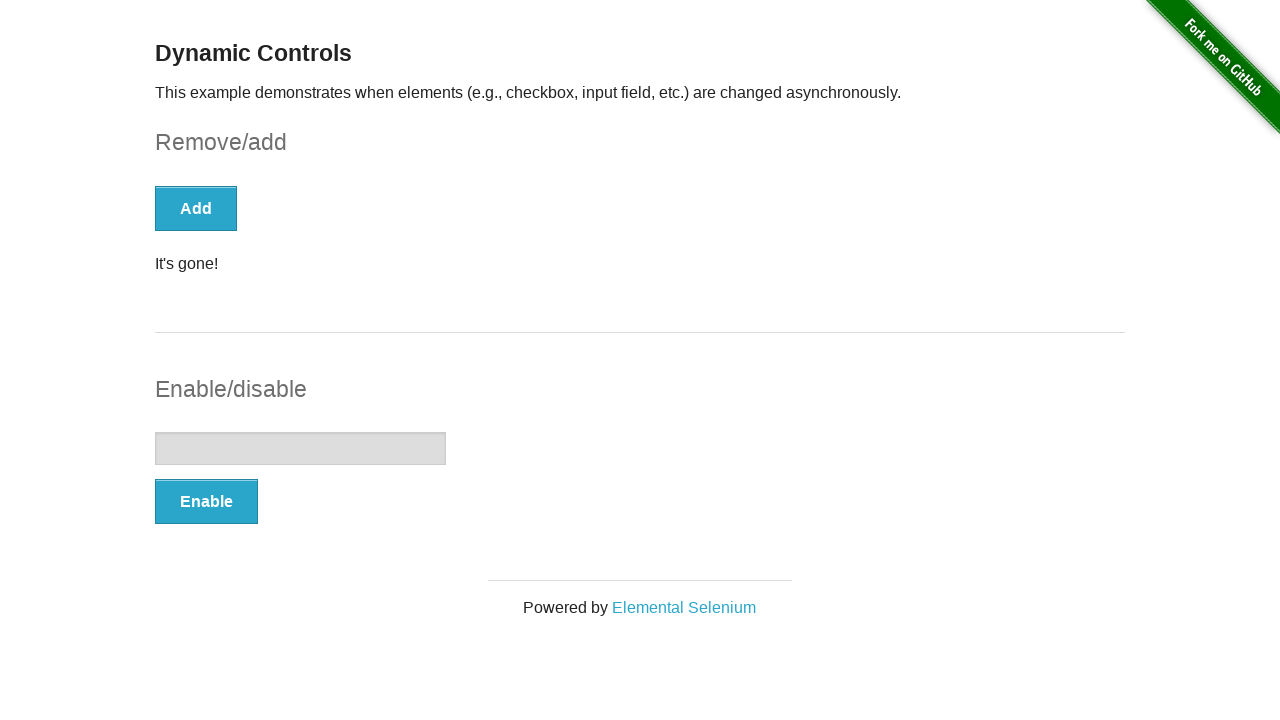